Tests iframe handling by navigating to a page with frames and filling a text input inside a nested frame

Starting URL: https://ui.vision/demo/webtest/frames/

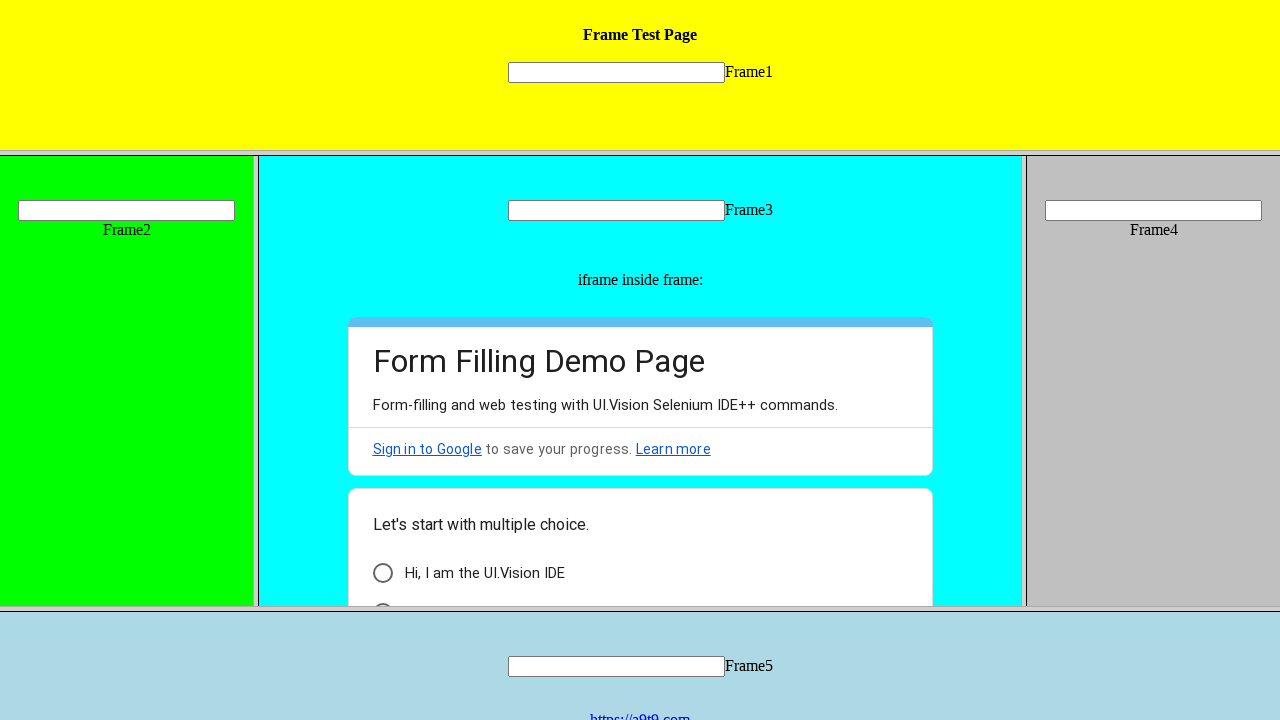

Located text input field inside nested frame
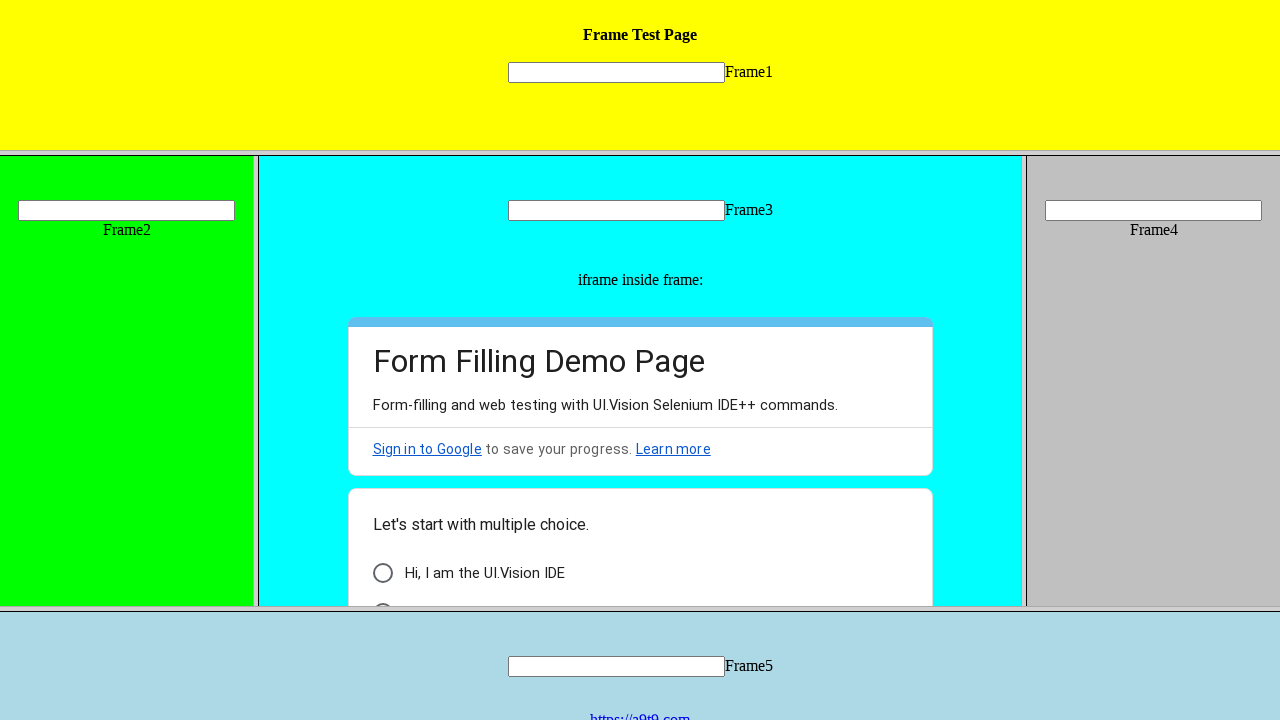

Filled text input inside frame with 'Hello World' on frame[src='frame_1.html'] >> internal:control=enter-frame >> [name='mytext1']
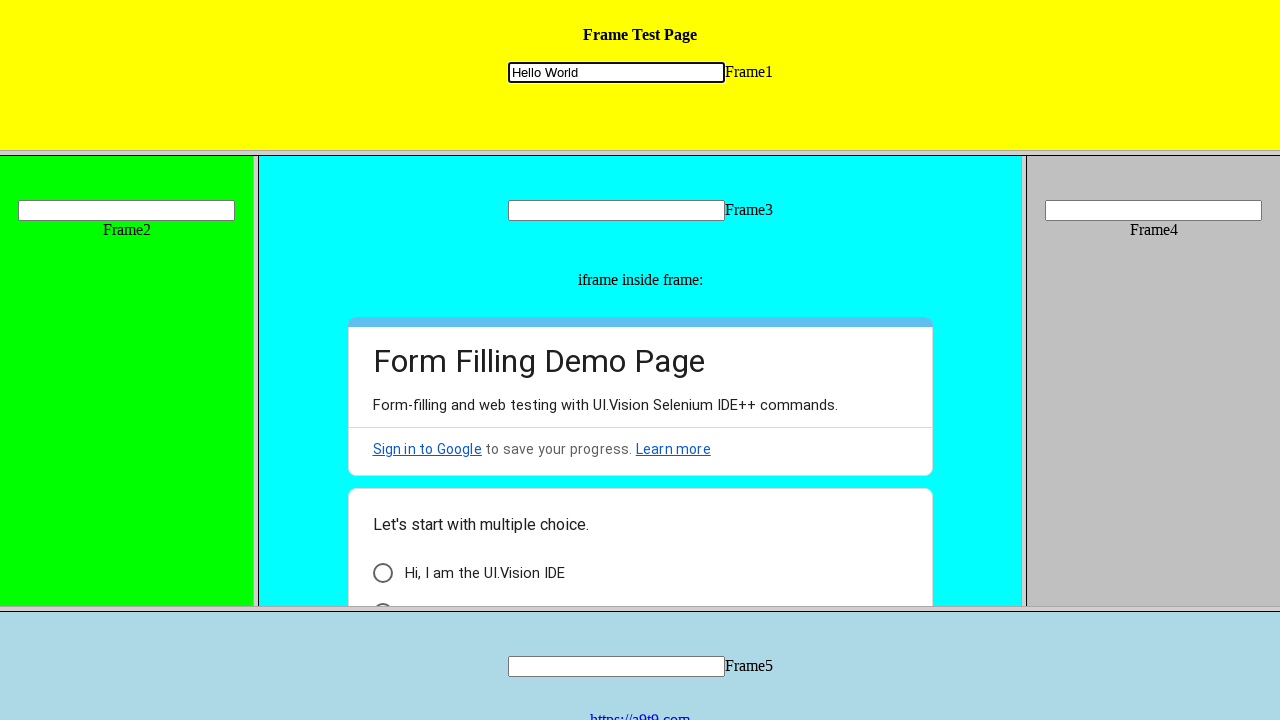

Waited 2 seconds for action to complete
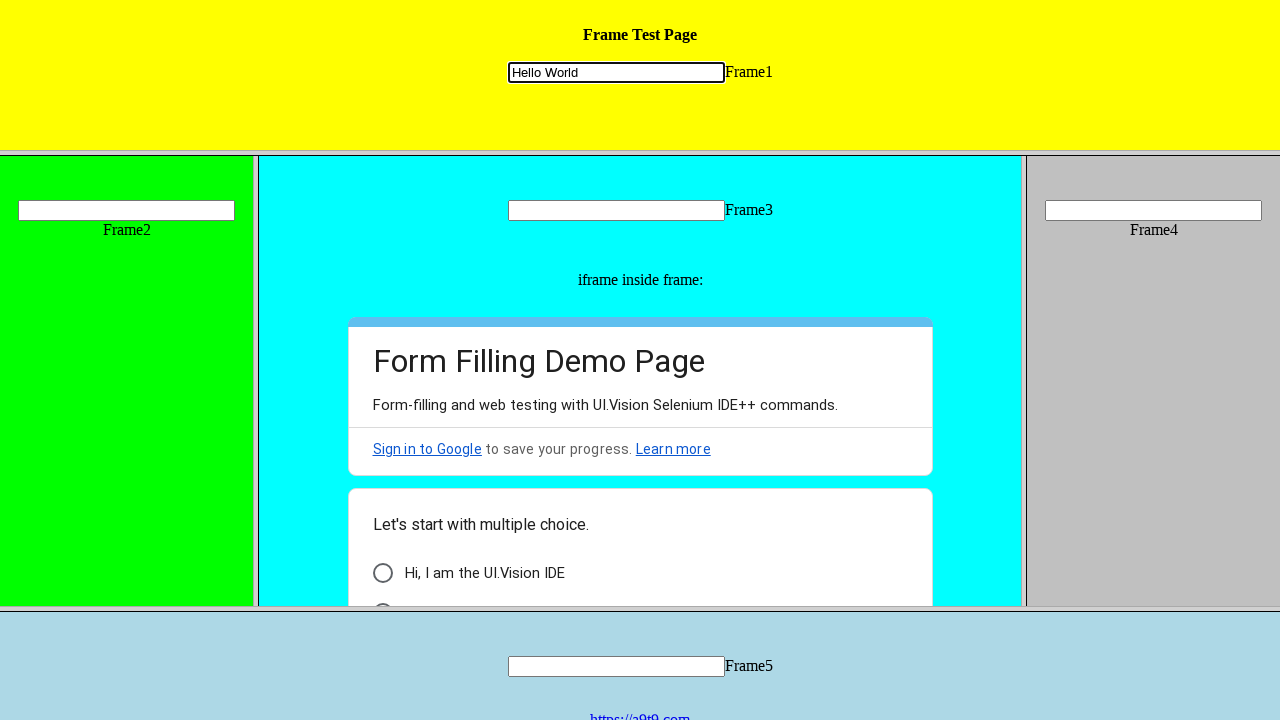

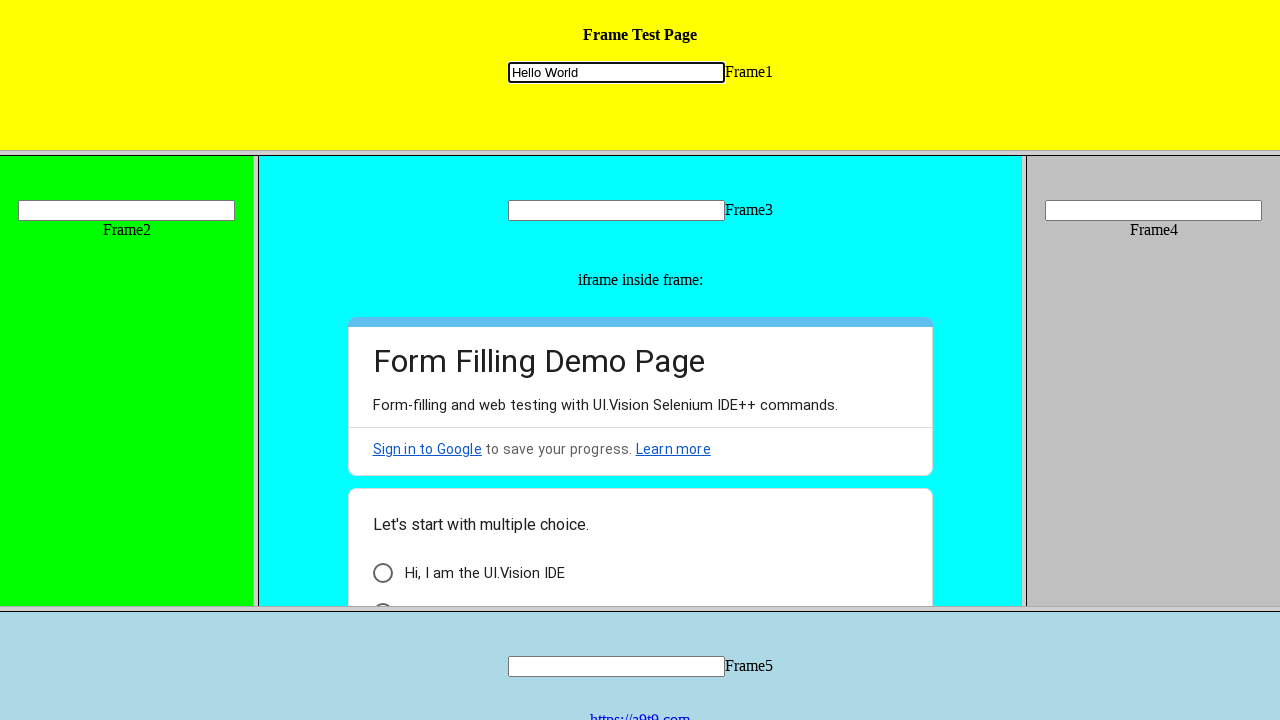